Tests the student registration form by filling required fields (first name, last name, gender, phone number) and submitting the form

Starting URL: https://demoqa.com/automation-practice-form

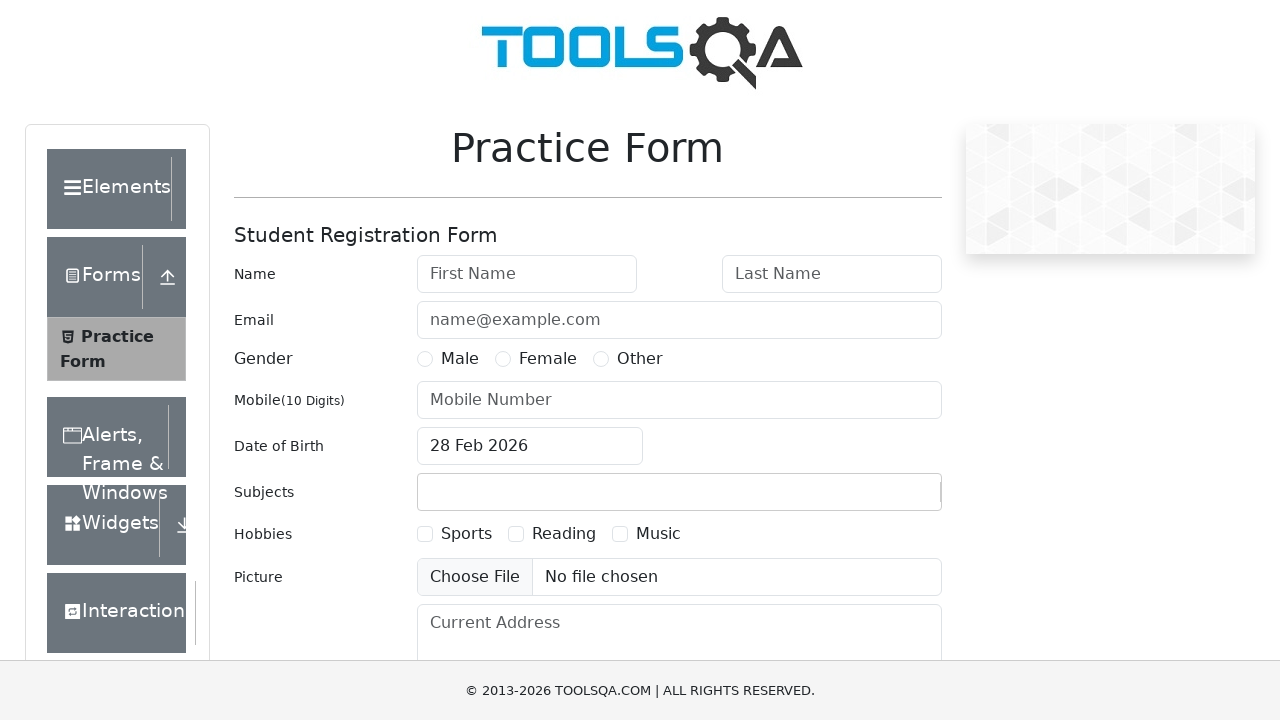

Filled first name field with 'Oleg' on input#firstName
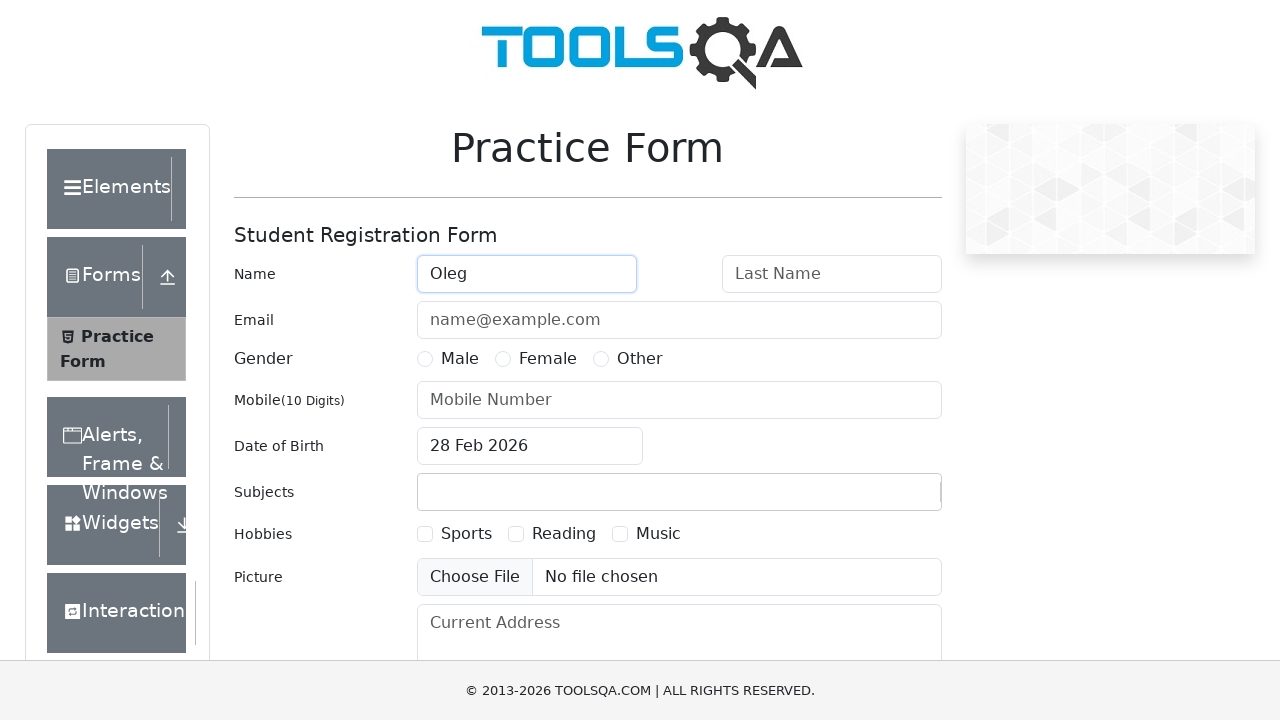

Filled last name field with 'Komarov' on input#lastName
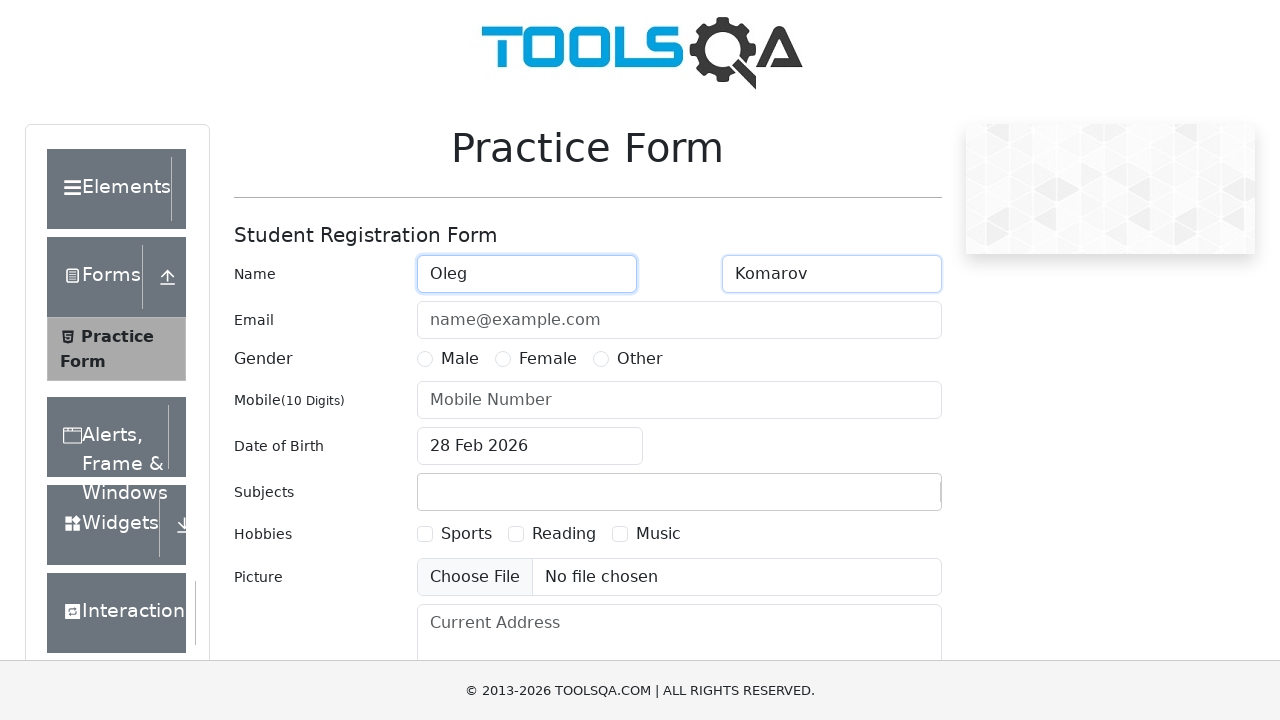

Selected Male gender option at (460, 359) on label[for='gender-radio-1']
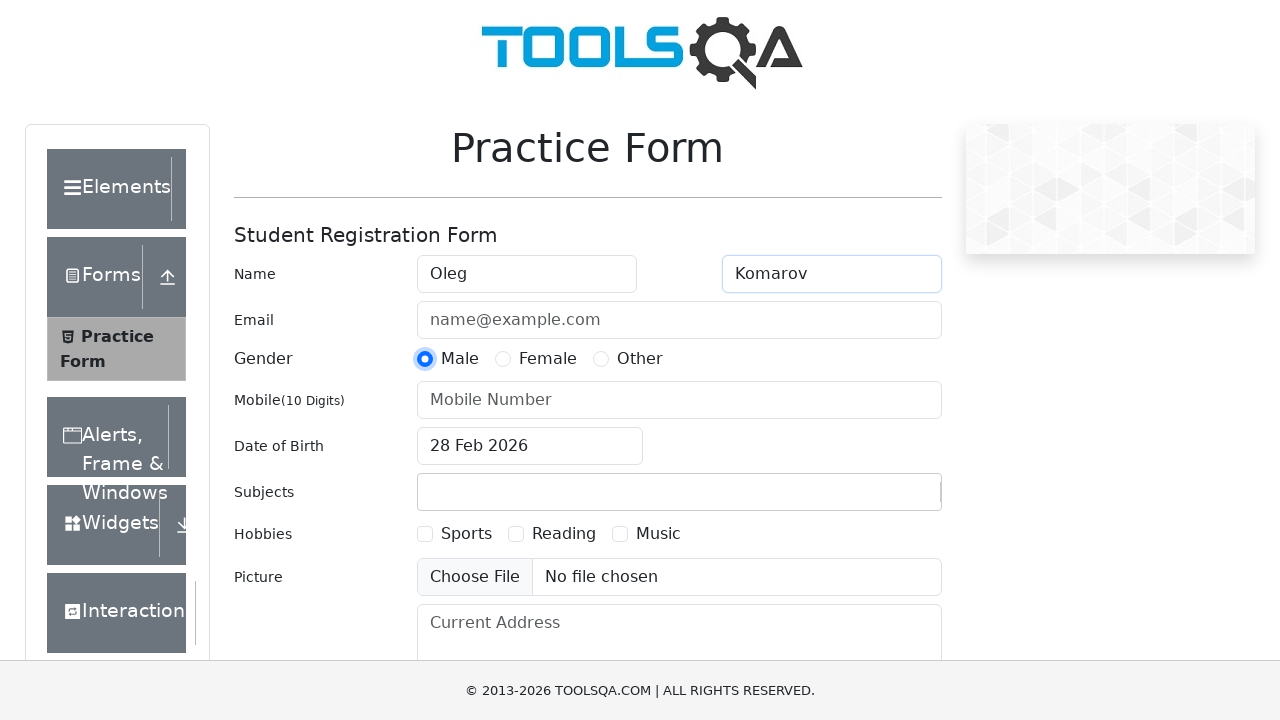

Filled phone number field with '89991114488' on input#userNumber
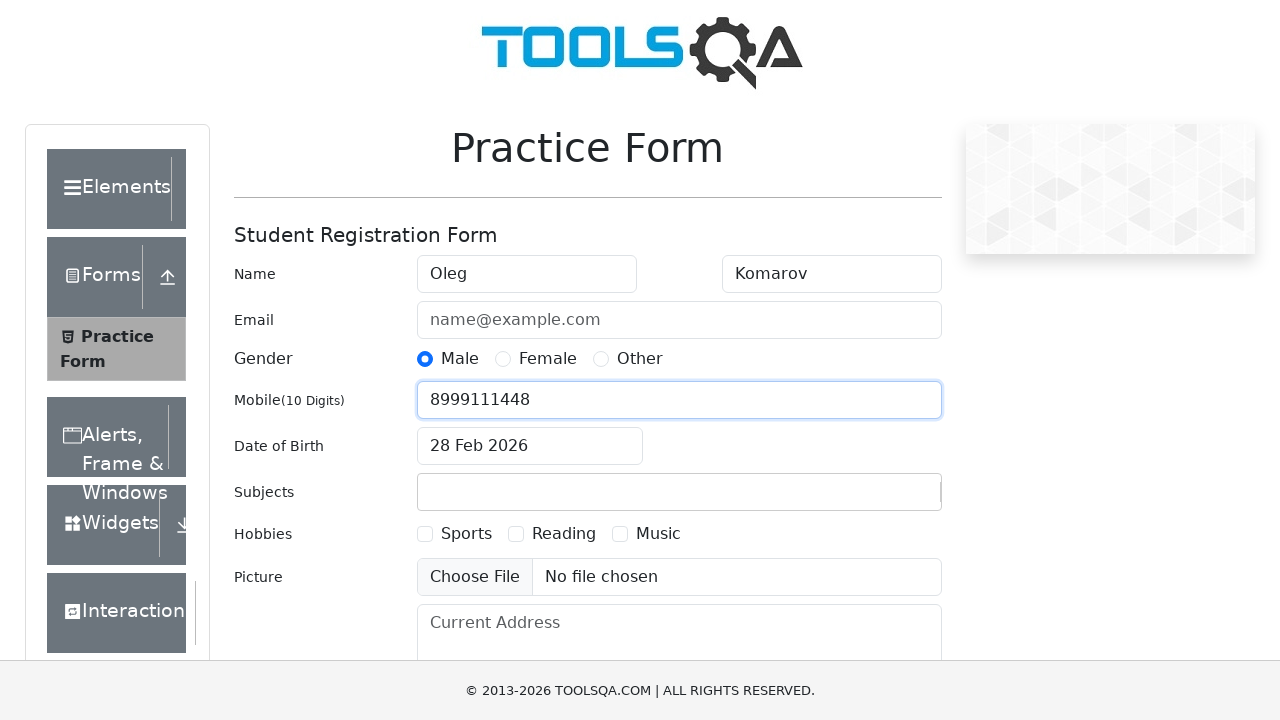

Clicked submit button to register student at (885, 499) on #submit
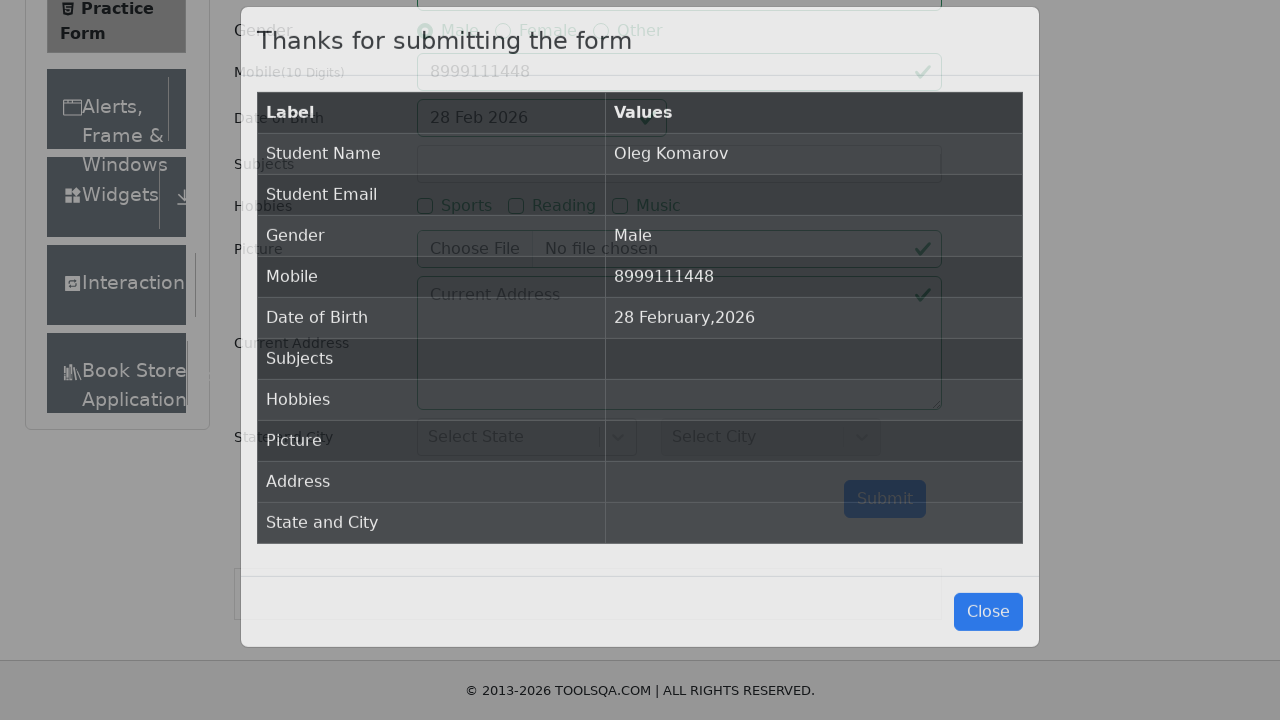

Form submission result appeared on the page
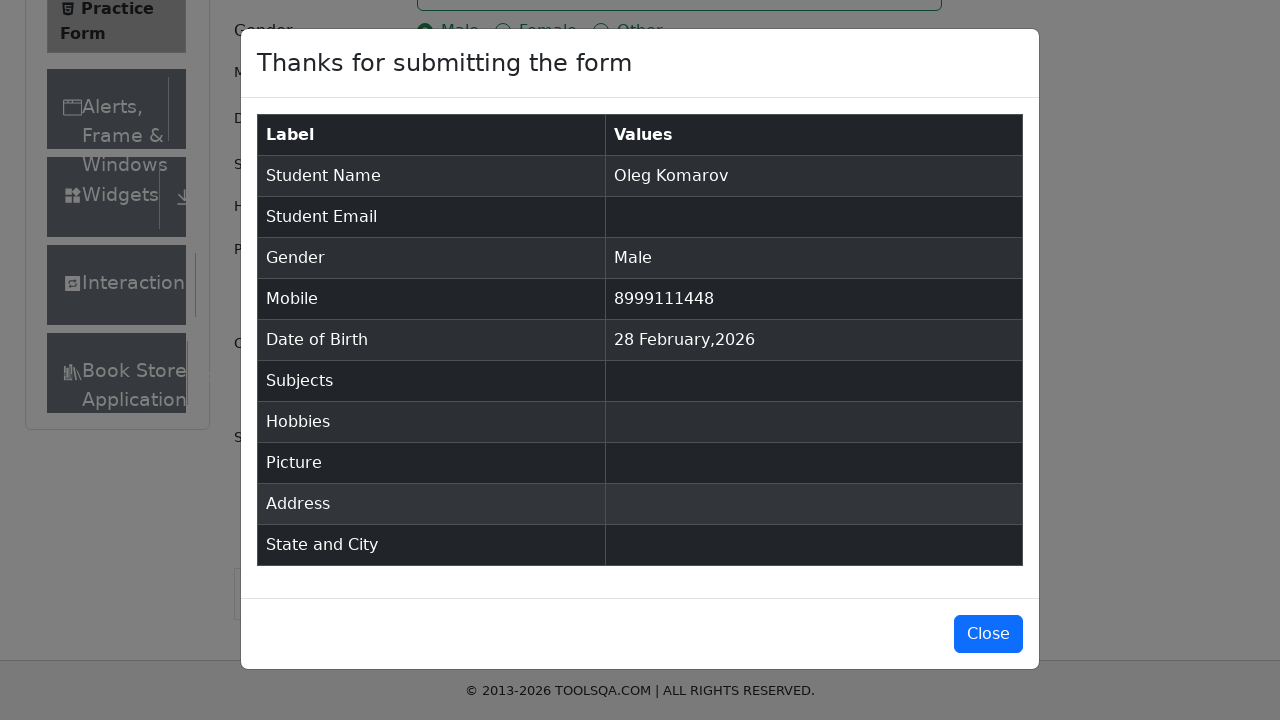

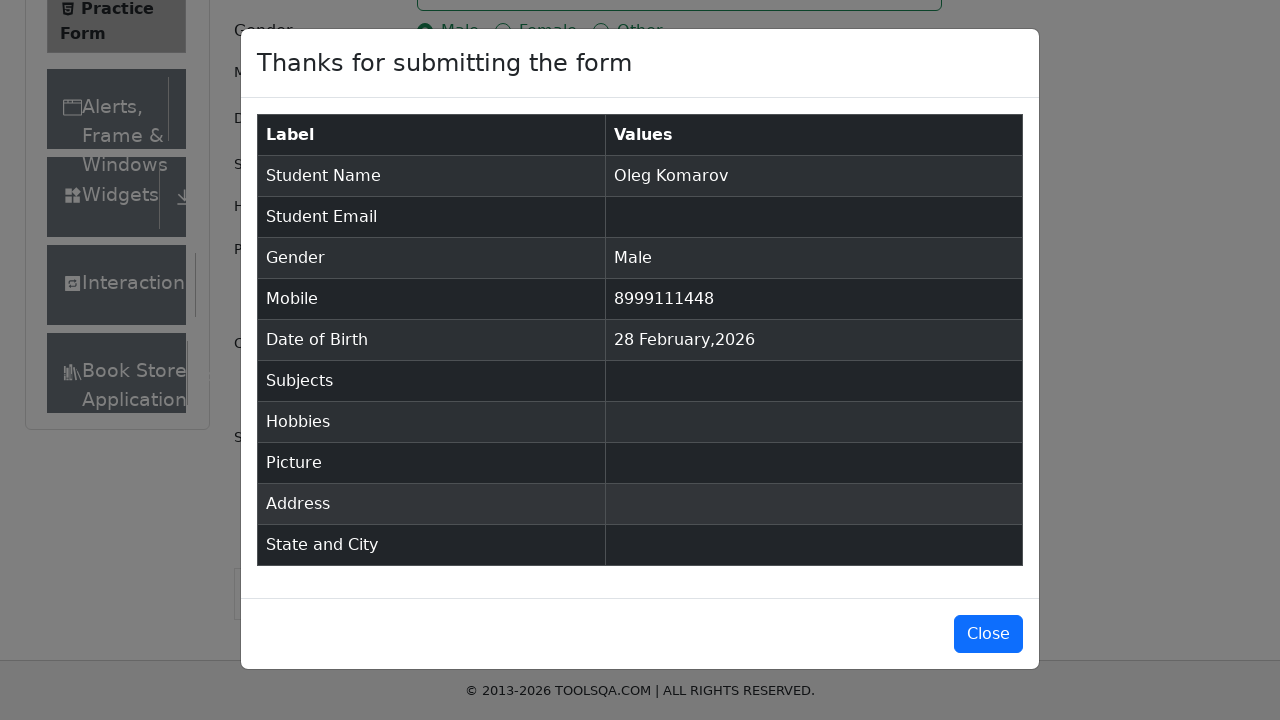